Tests job search functionality by searching for "Banking" jobs, viewing search results, clicking on a job listing, and accessing the application button

Starting URL: https://alchemy.hguy.co/jobs

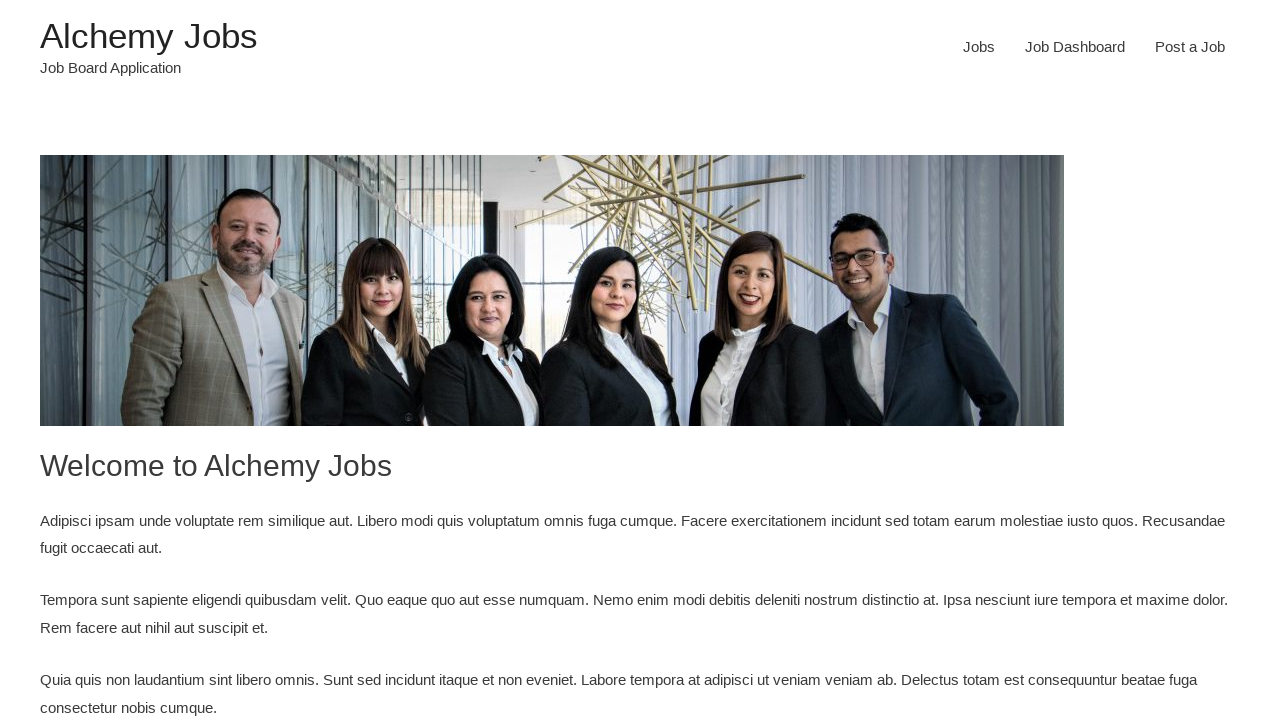

Clicked on Jobs menu item at (979, 47) on xpath=//li[@id='menu-item-24']
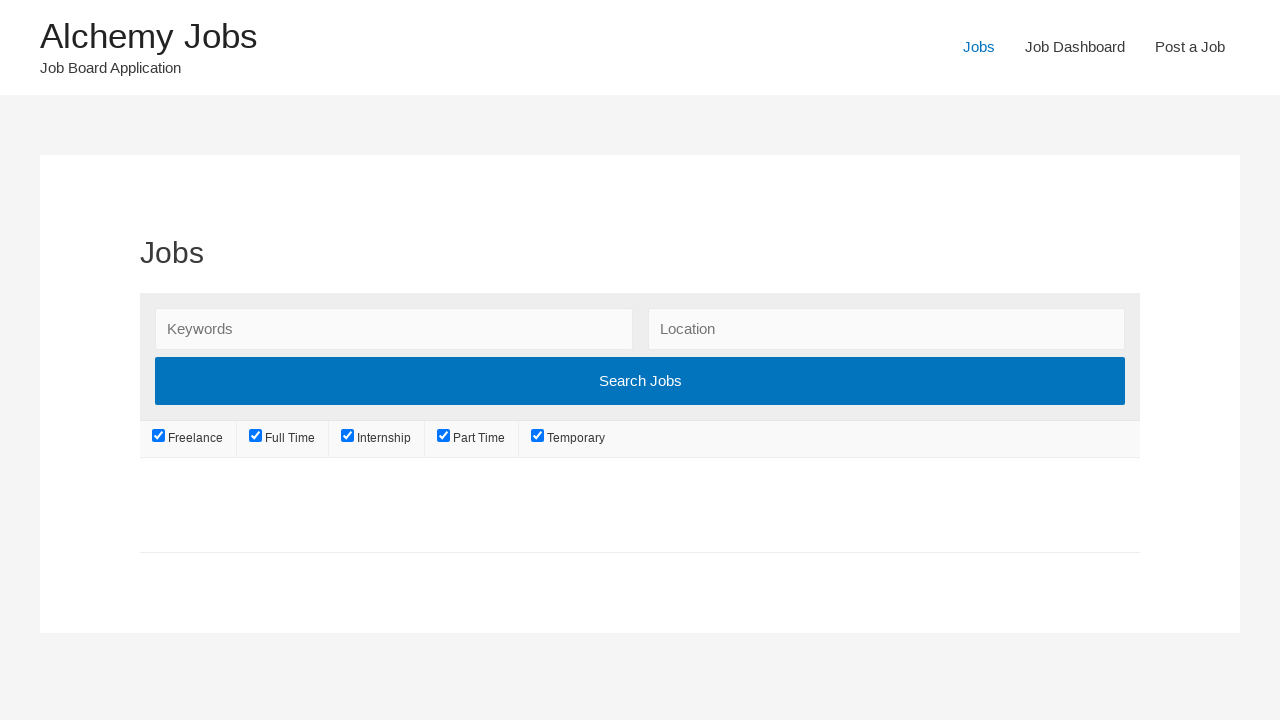

Filled search field with 'Banking' on xpath=//input[@id='search_keywords']
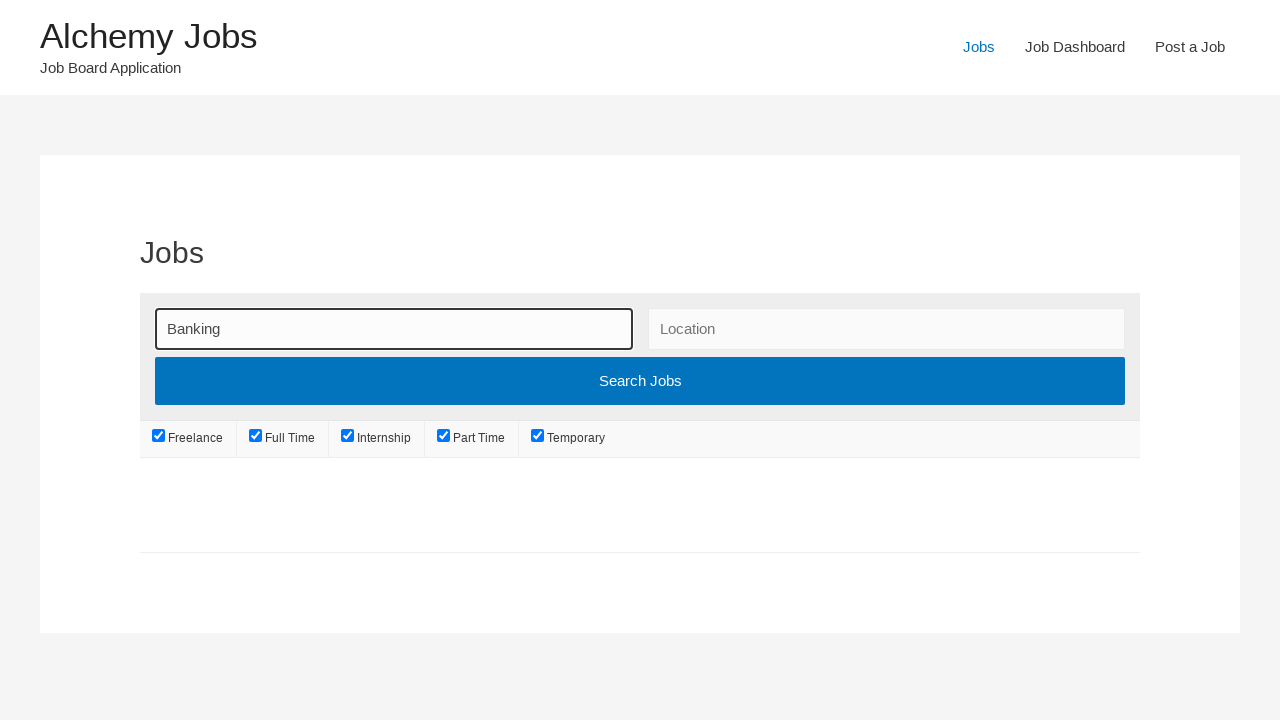

Pressed Tab to trigger search on xpath=//input[@id='search_keywords']
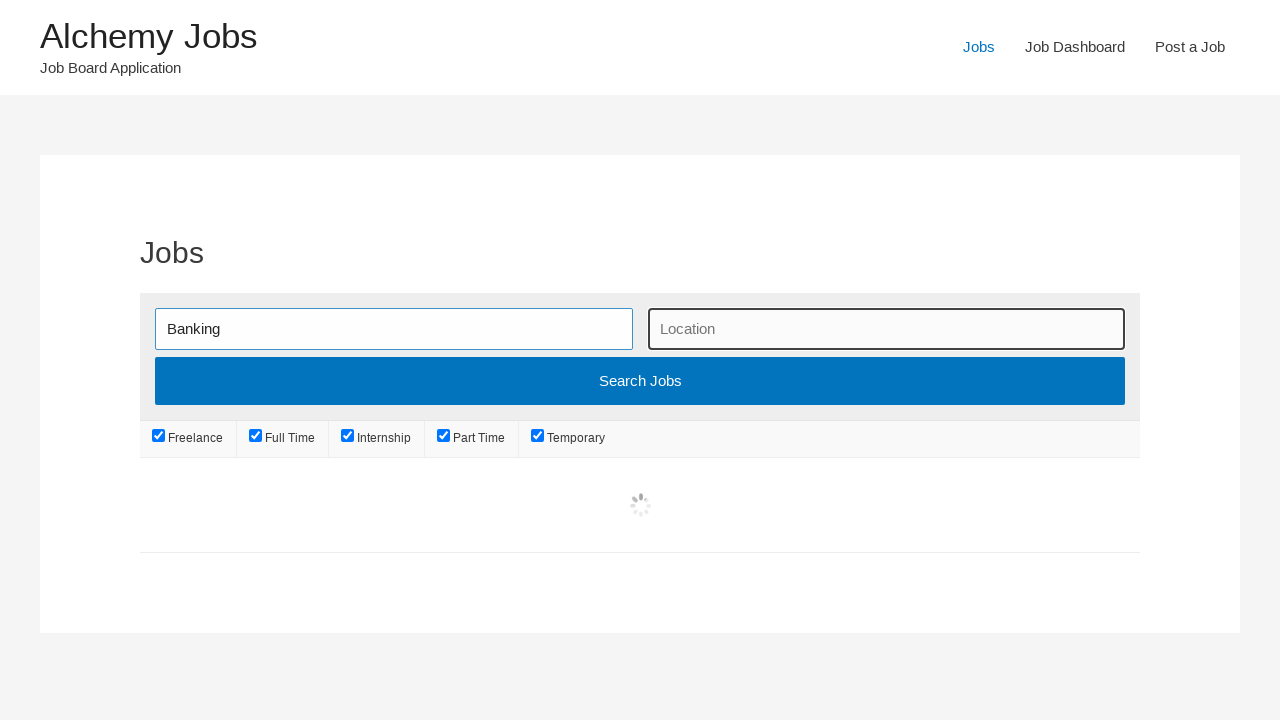

Search completed and results loaded
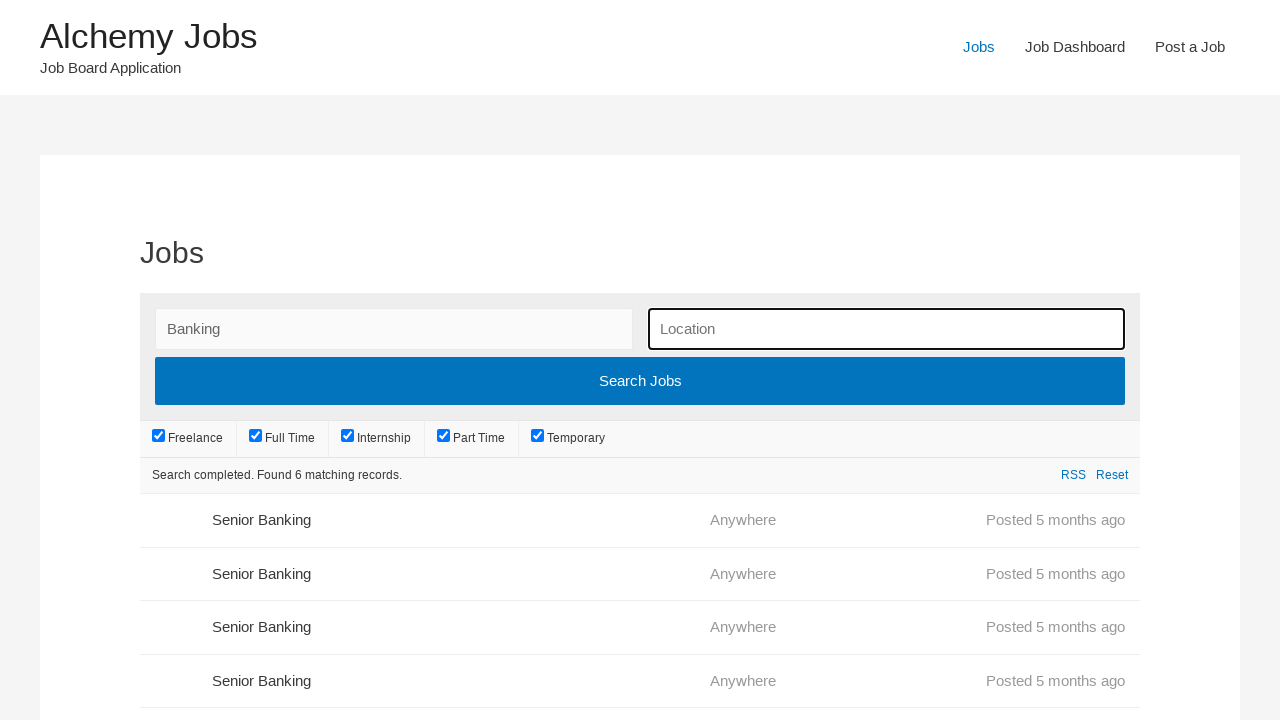

Job listings displayed on page
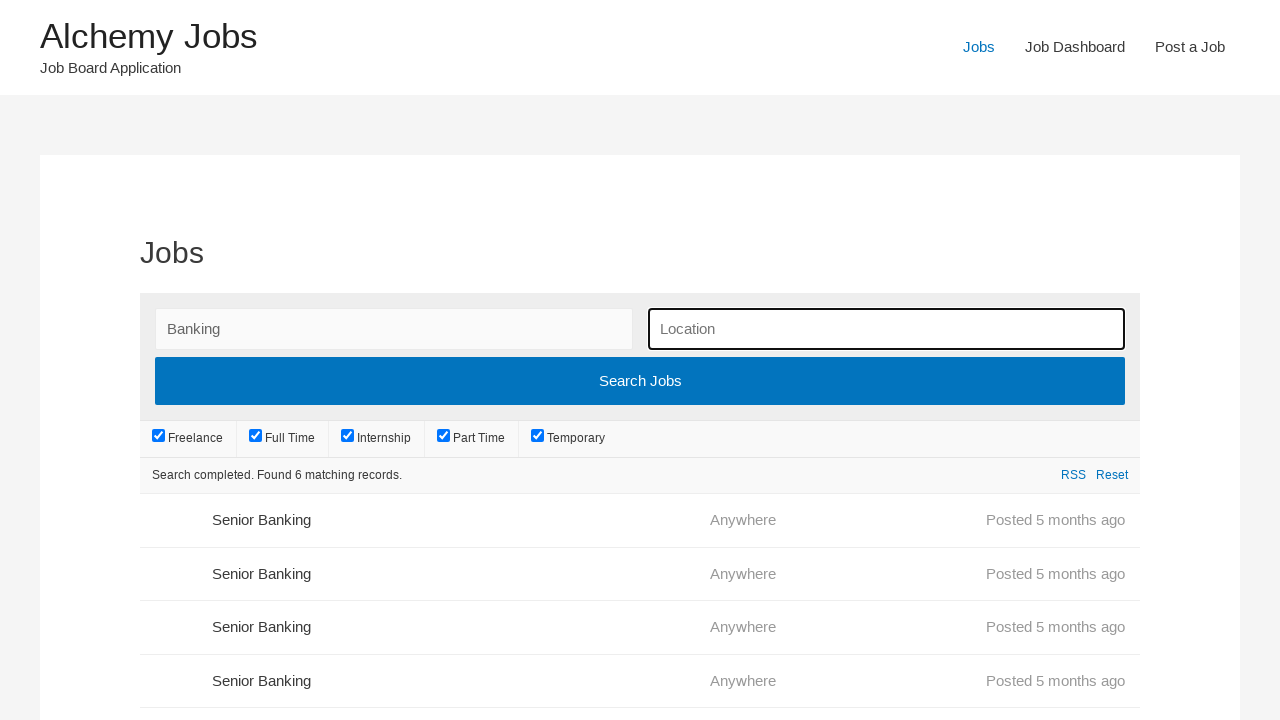

Clicked on second job listing at (640, 574) on xpath=//ul[@class='job_listings']/li[2]
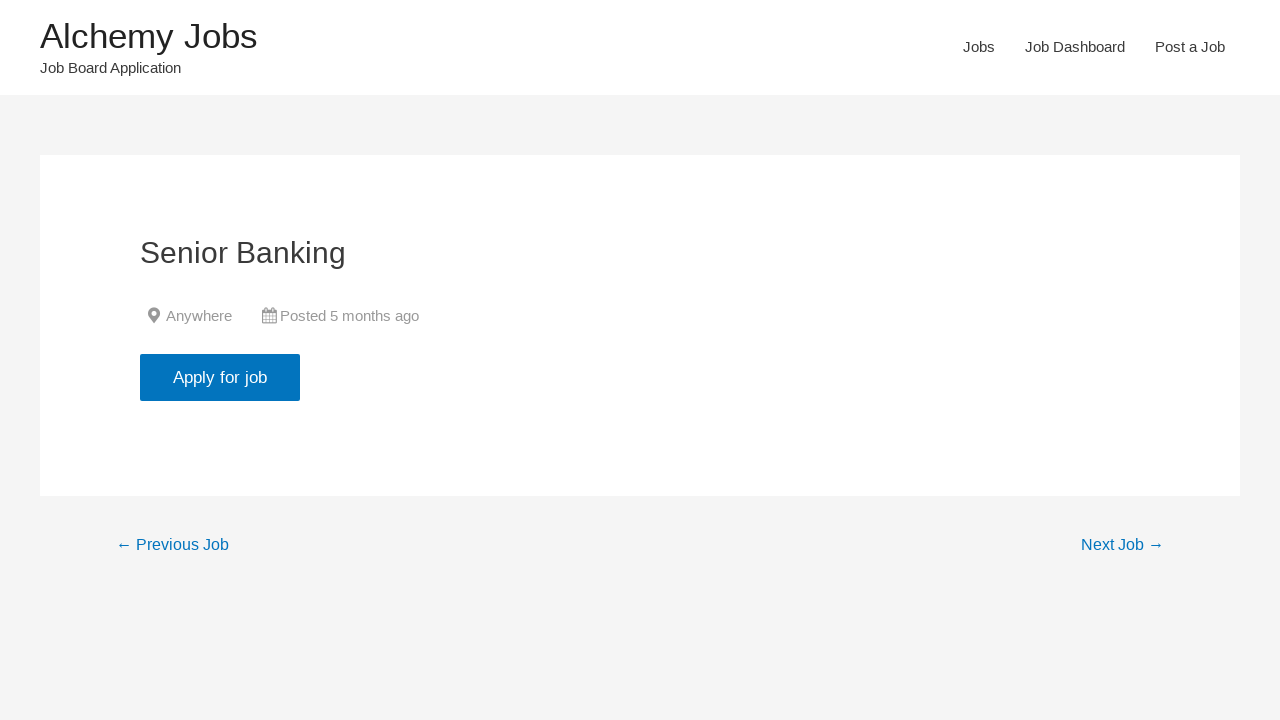

Clicked on application button at (220, 377) on xpath=//input[@class='application_button button']
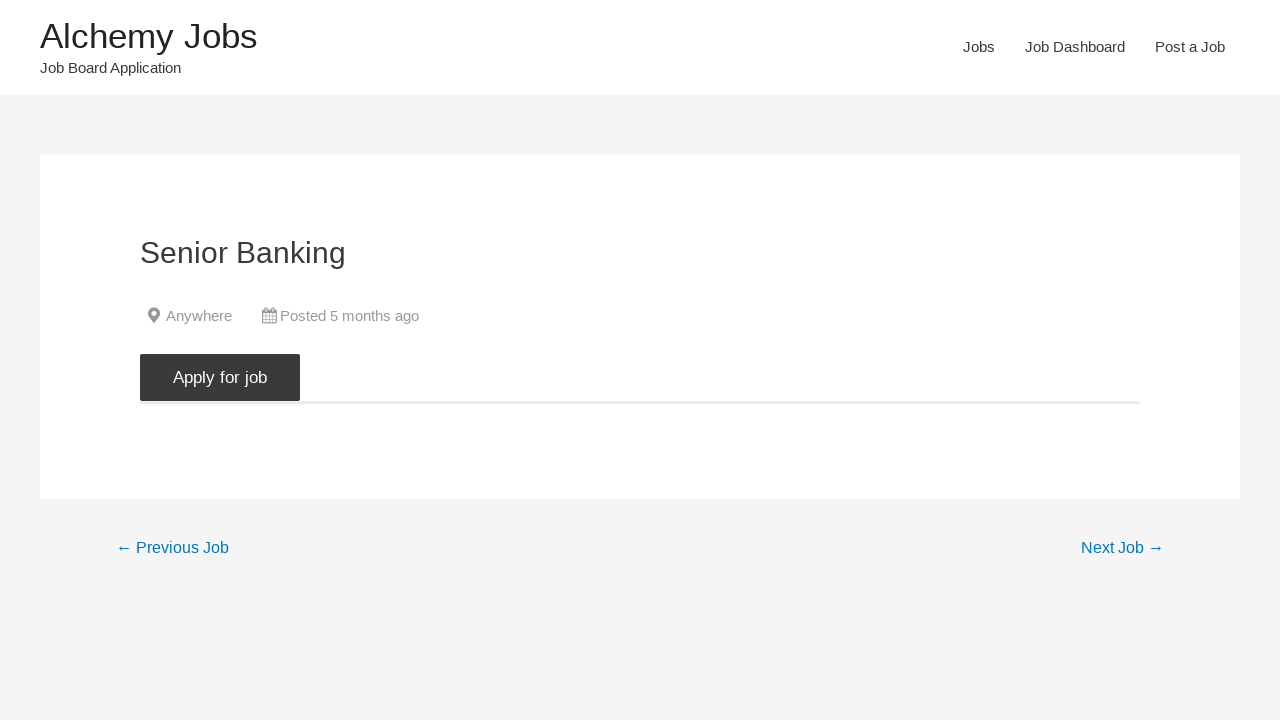

Retrieved application email: abhiram@cklabs.com
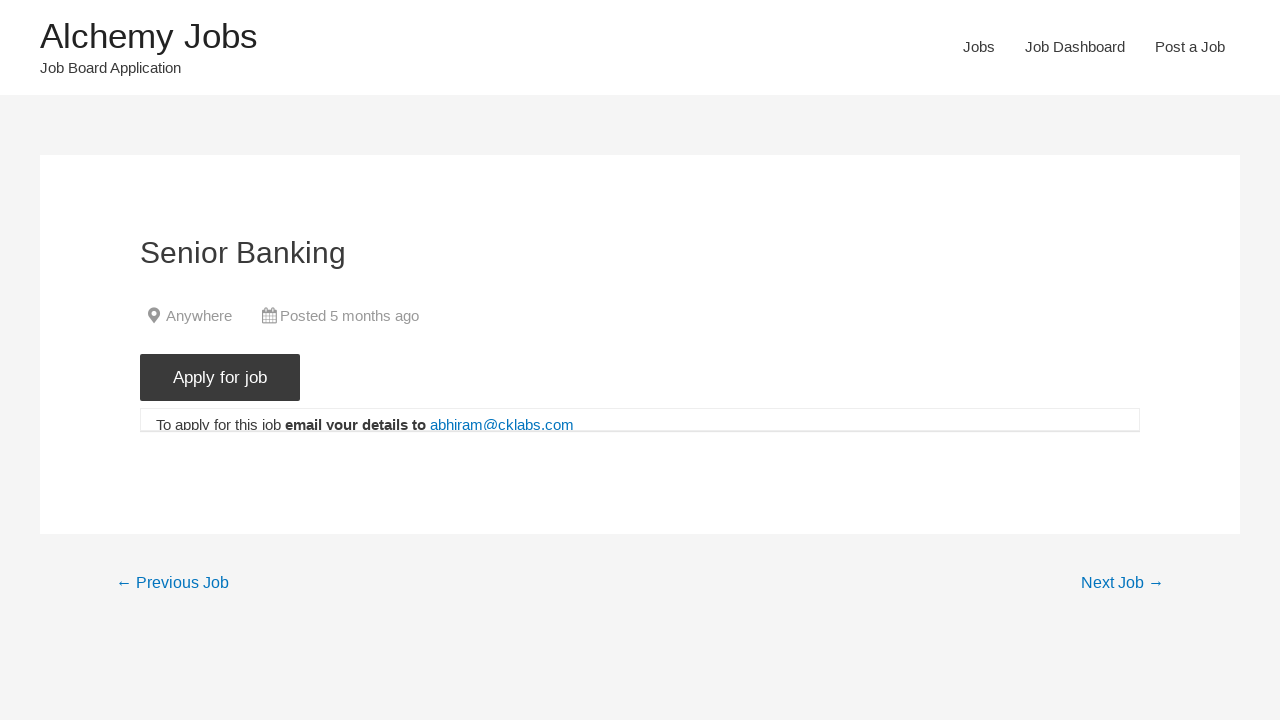

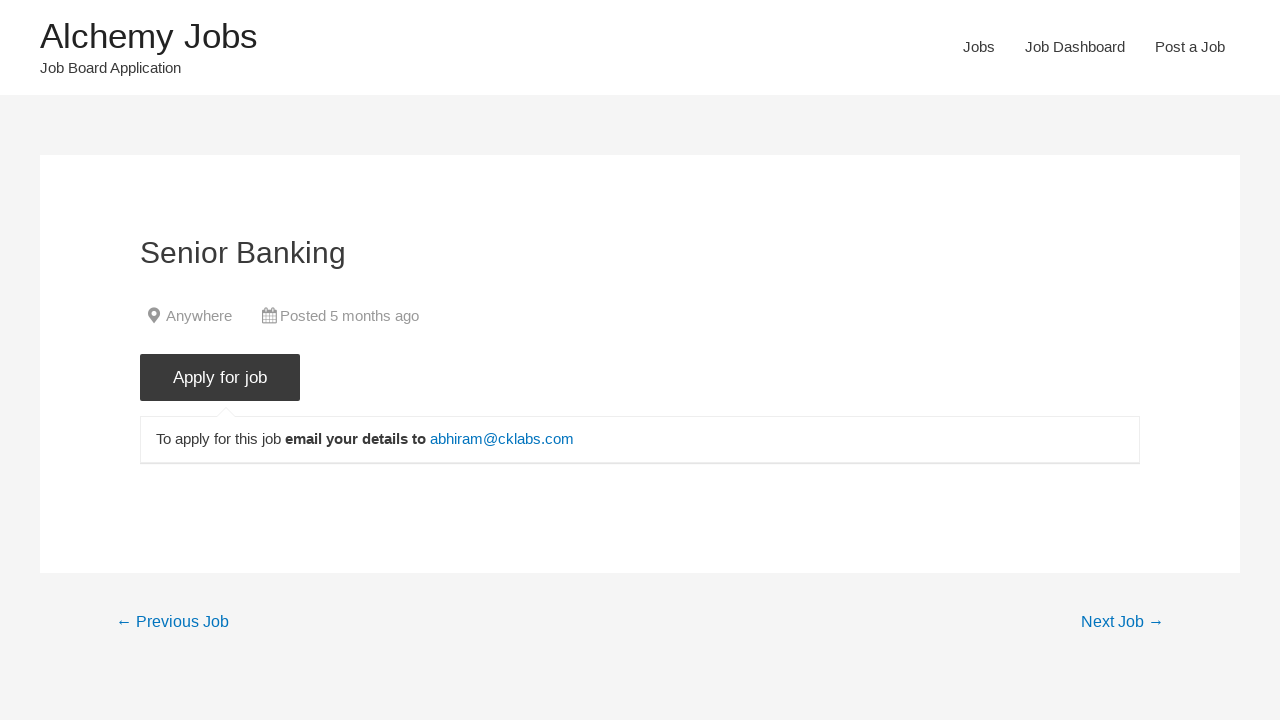